Opens the main URL and verifies it is not a different sub-page

Starting URL: http://webdriverjs.christian-bromann.com/

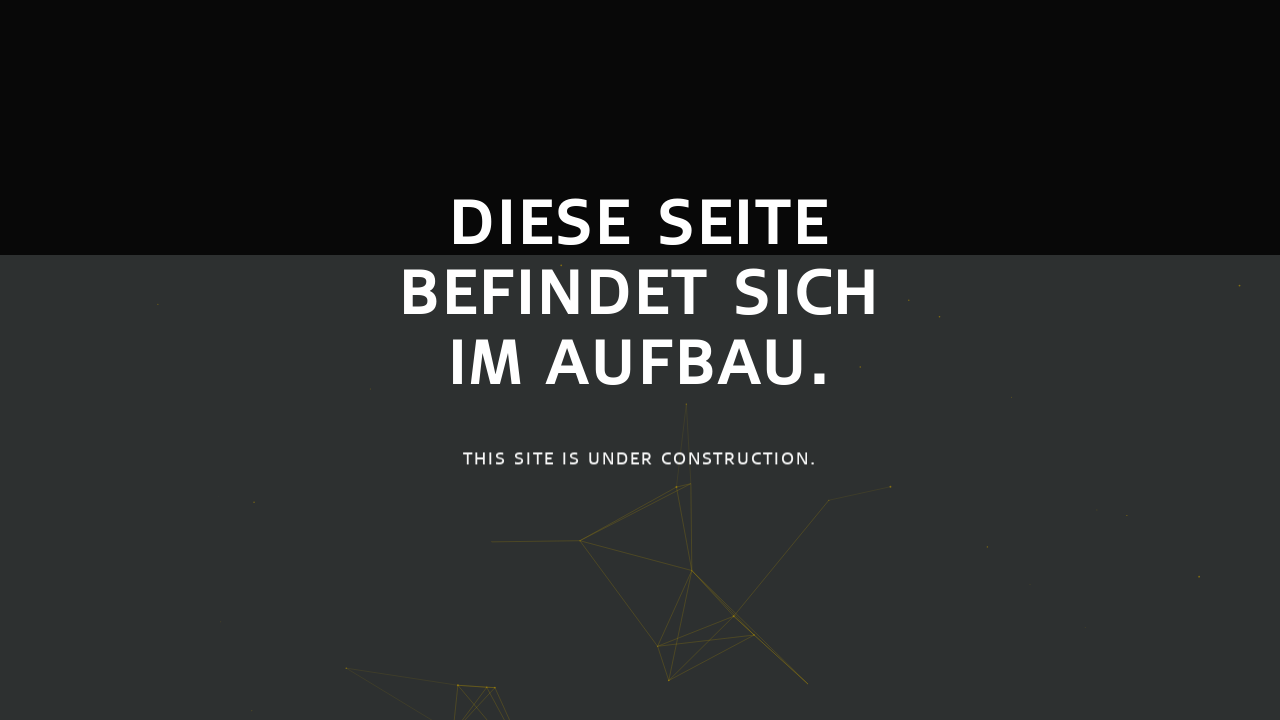

Navigated to main URL http://webdriverjs.christian-bromann.com/
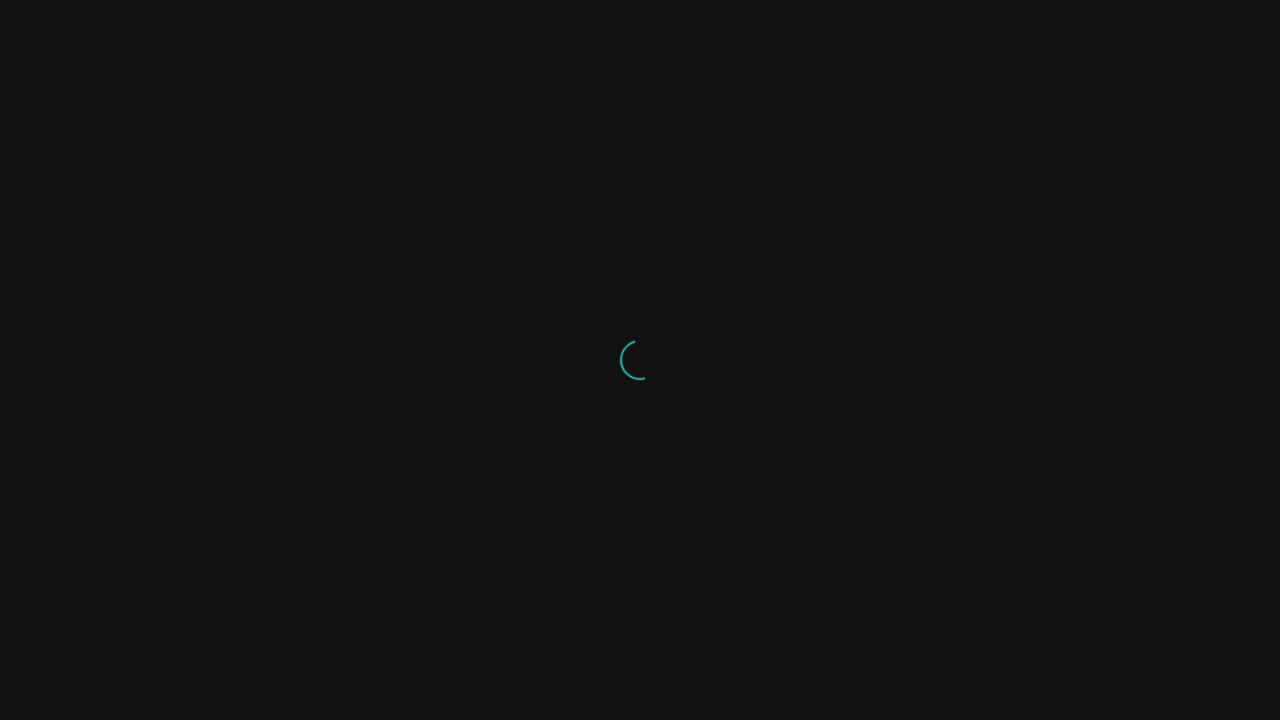

Verified current page URL is the main page
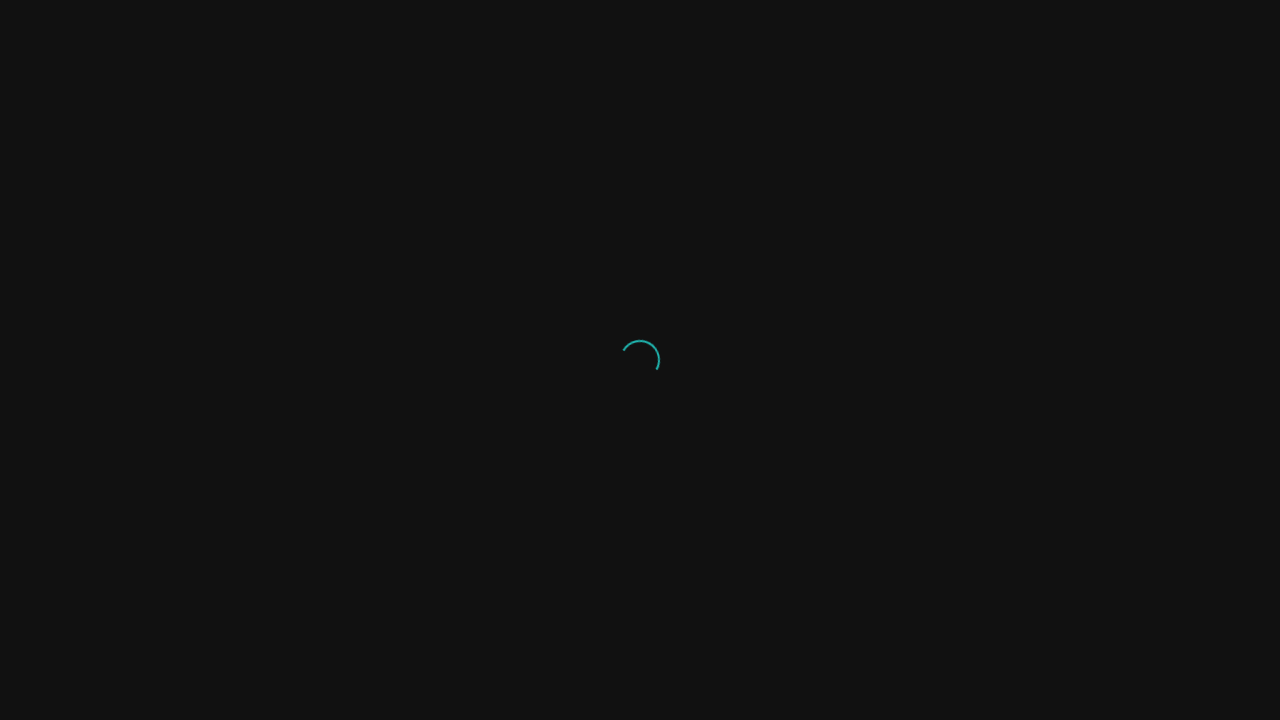

Verified current page URL is not the sub-page
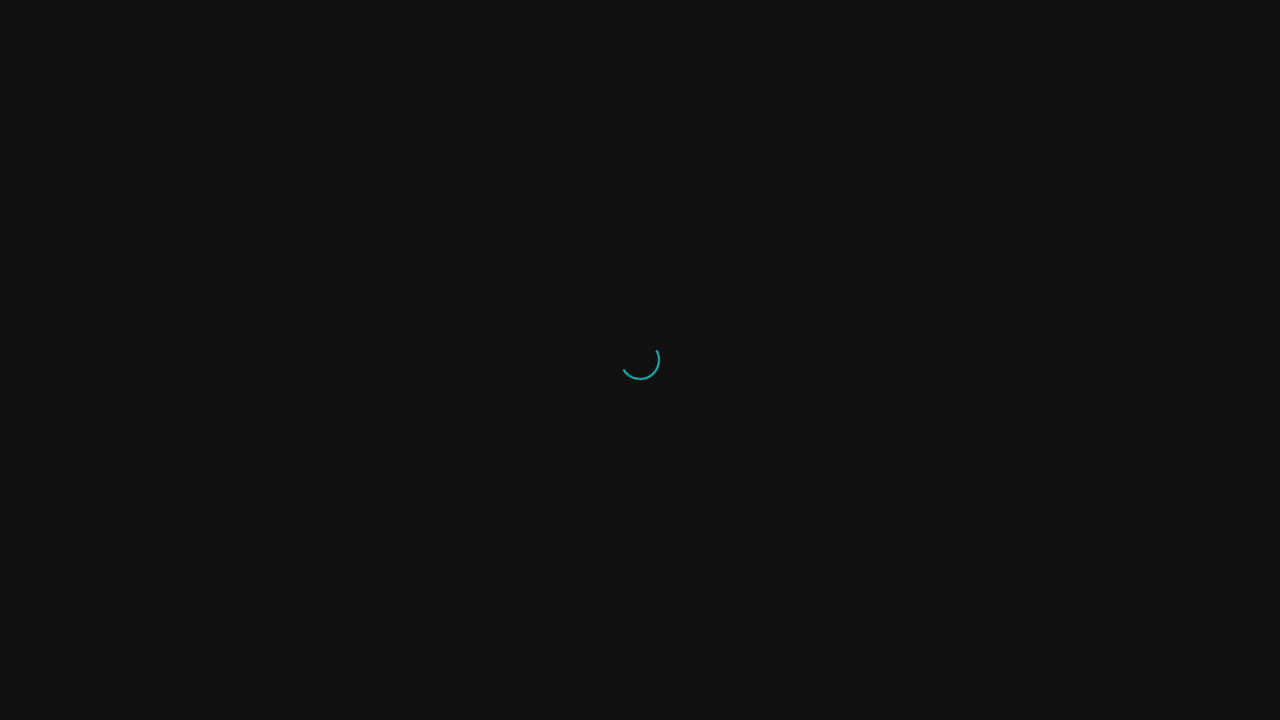

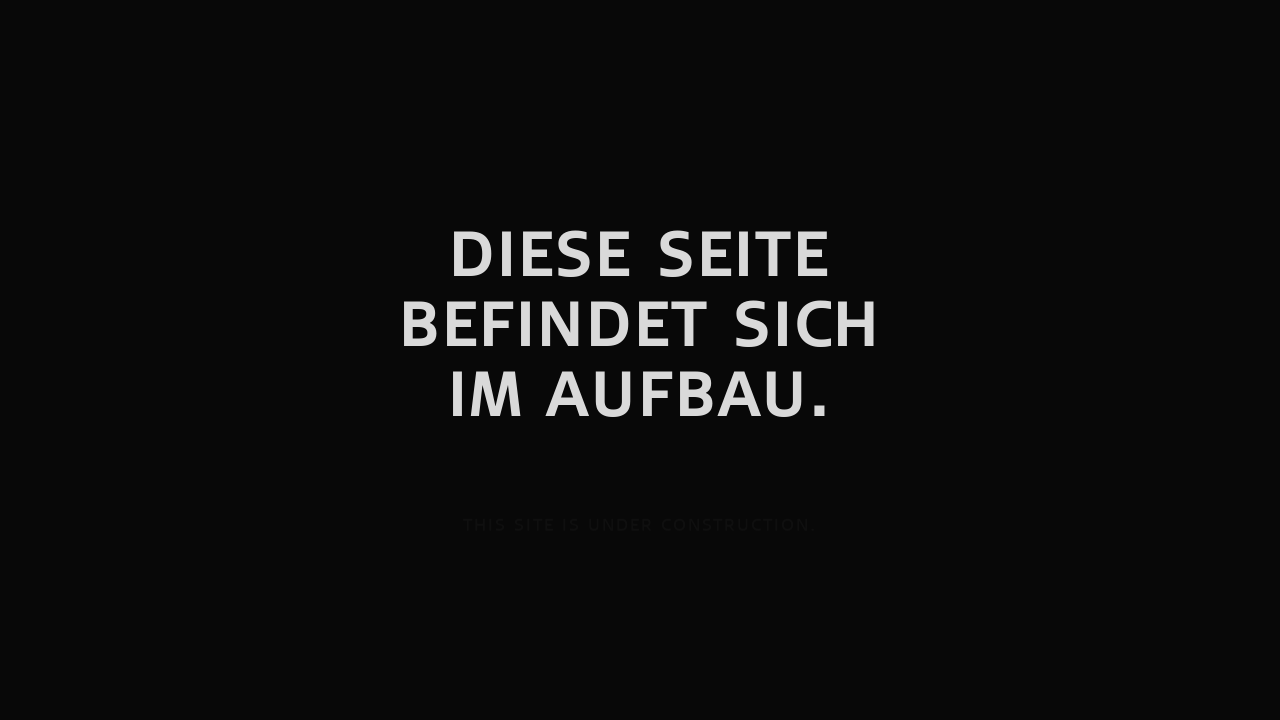